Tests a user card by verifying initial user details, clicking an activate button, and verifying the updated user information.

Starting URL: https://osstep.github.io/assertion_tohavetext

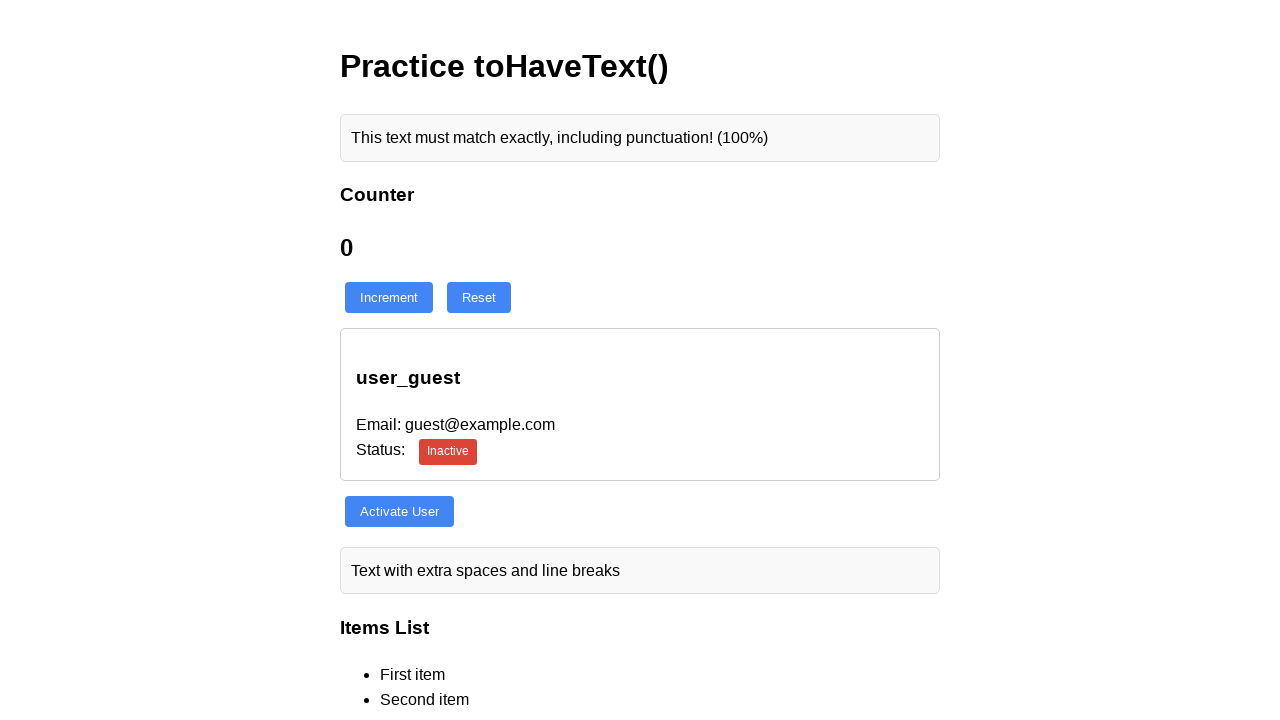

Verified initial username is 'user_guest'
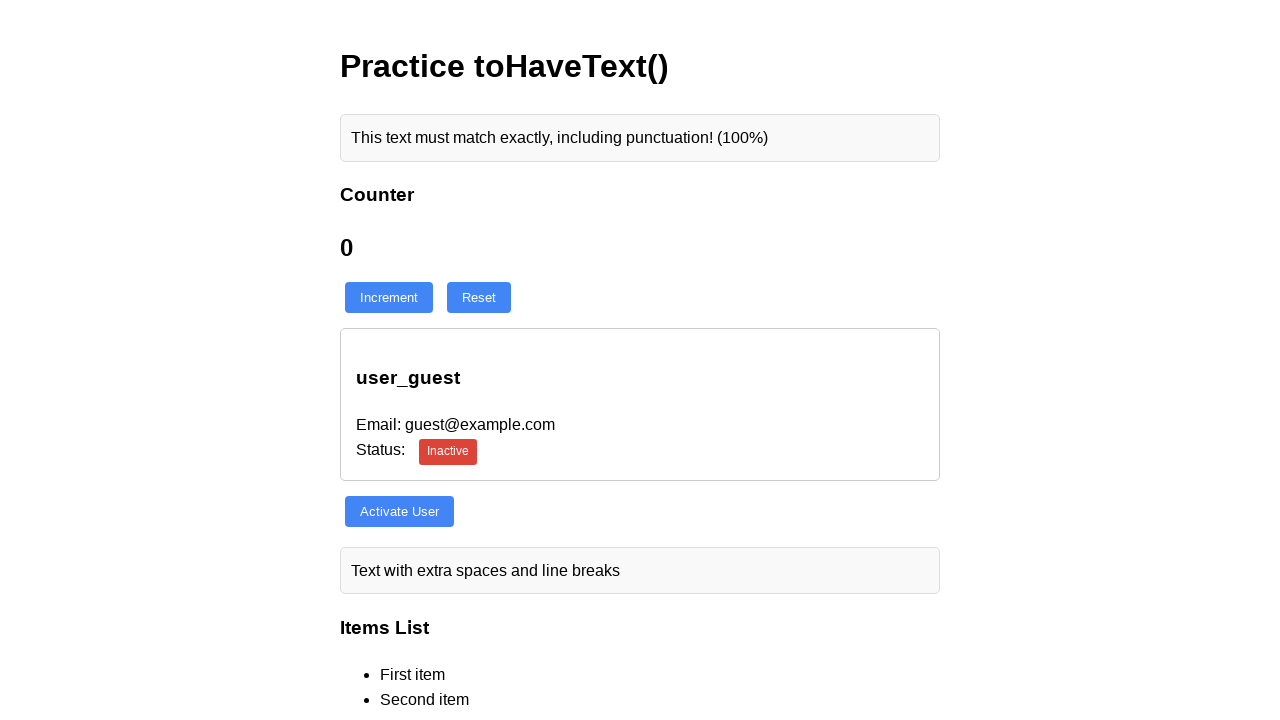

Verified initial email is 'guest@example.com'
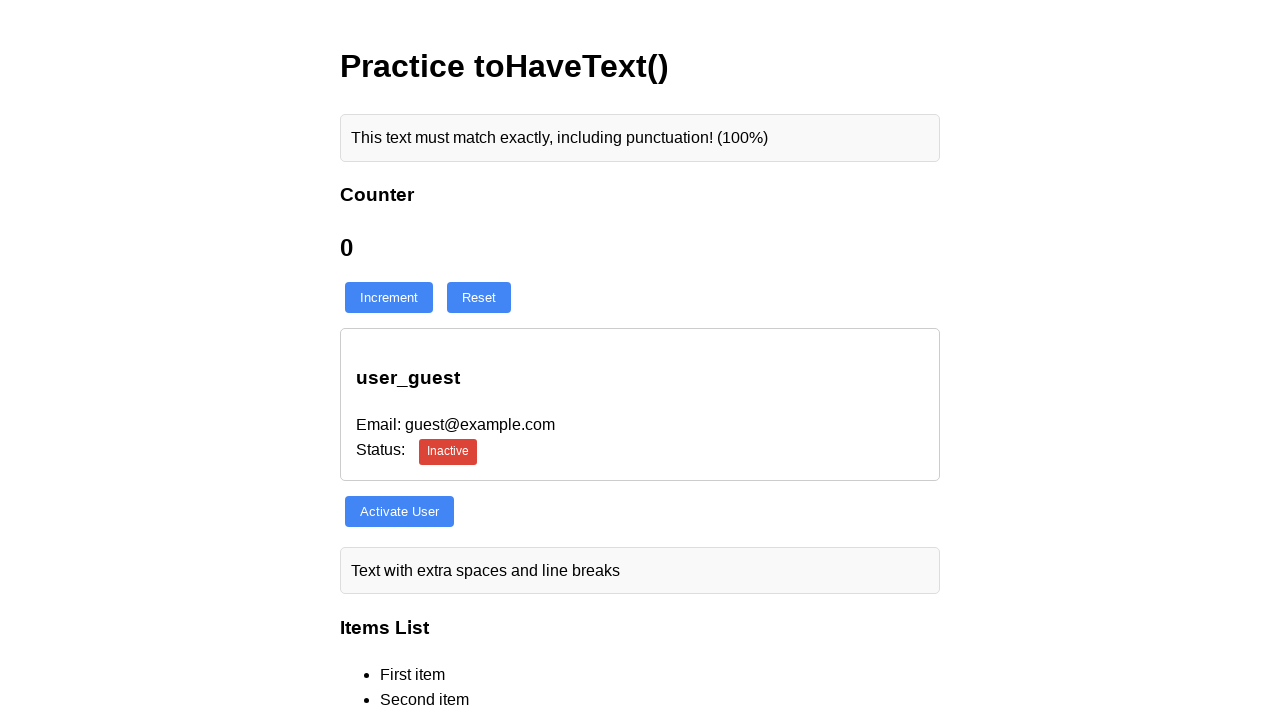

Verified initial status is 'Inactive'
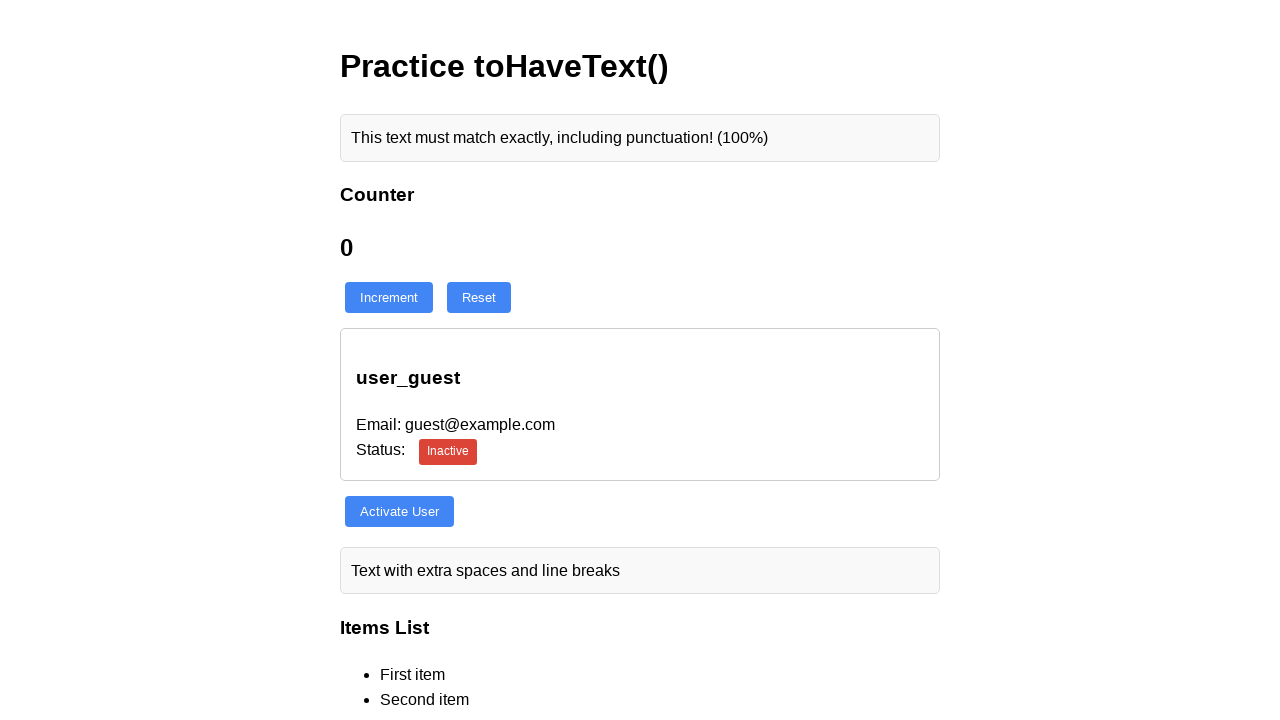

Clicked activate user button at (400, 511) on #activate-user
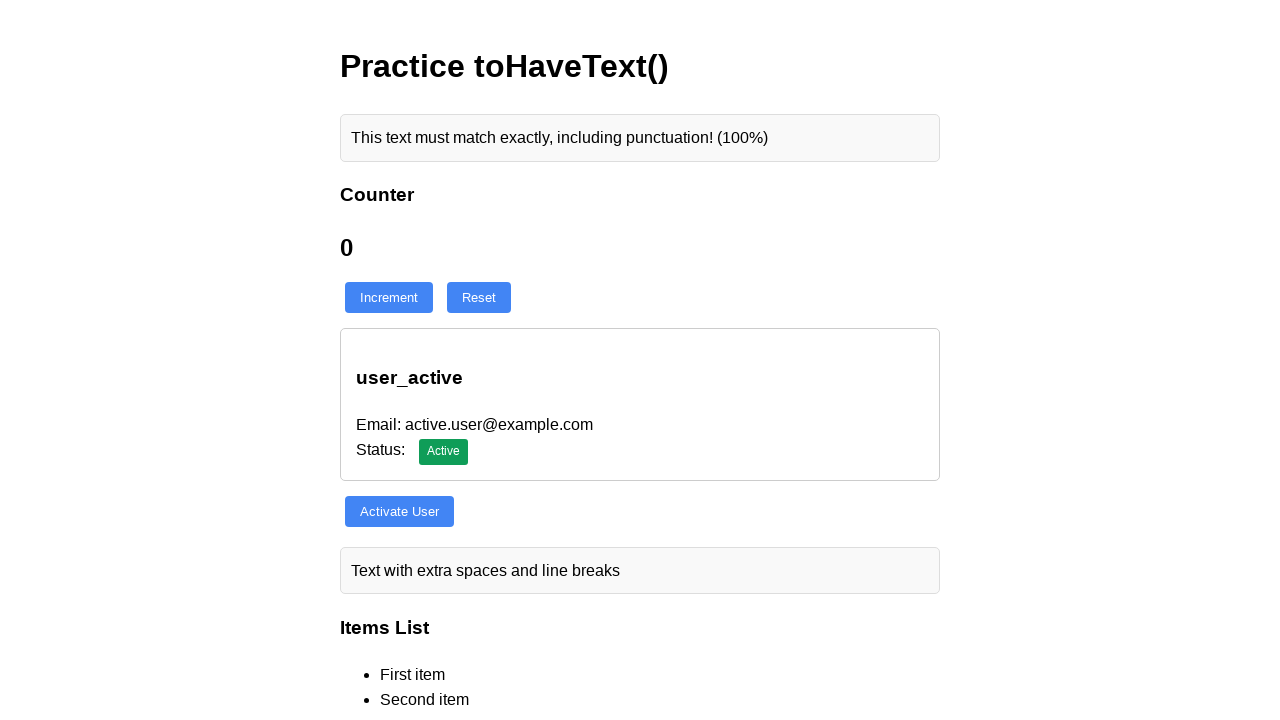

Verified username changed to 'user_active'
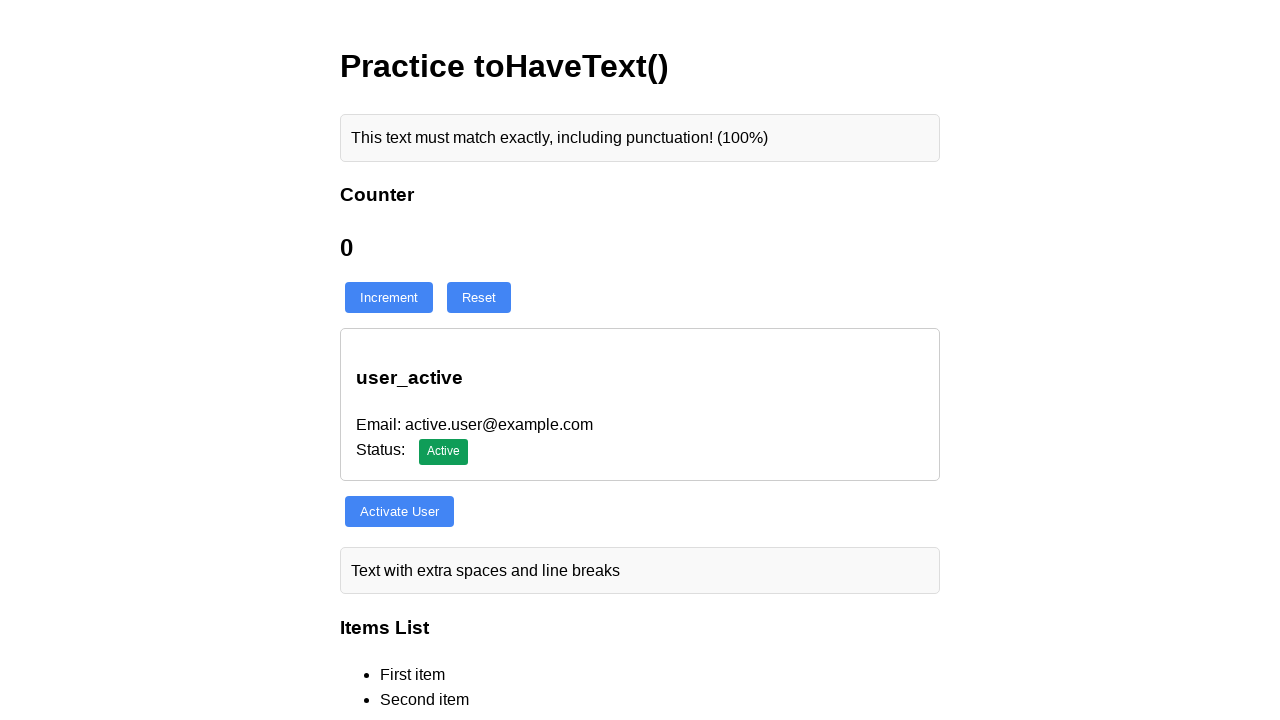

Verified email changed to 'active.user@example.com'
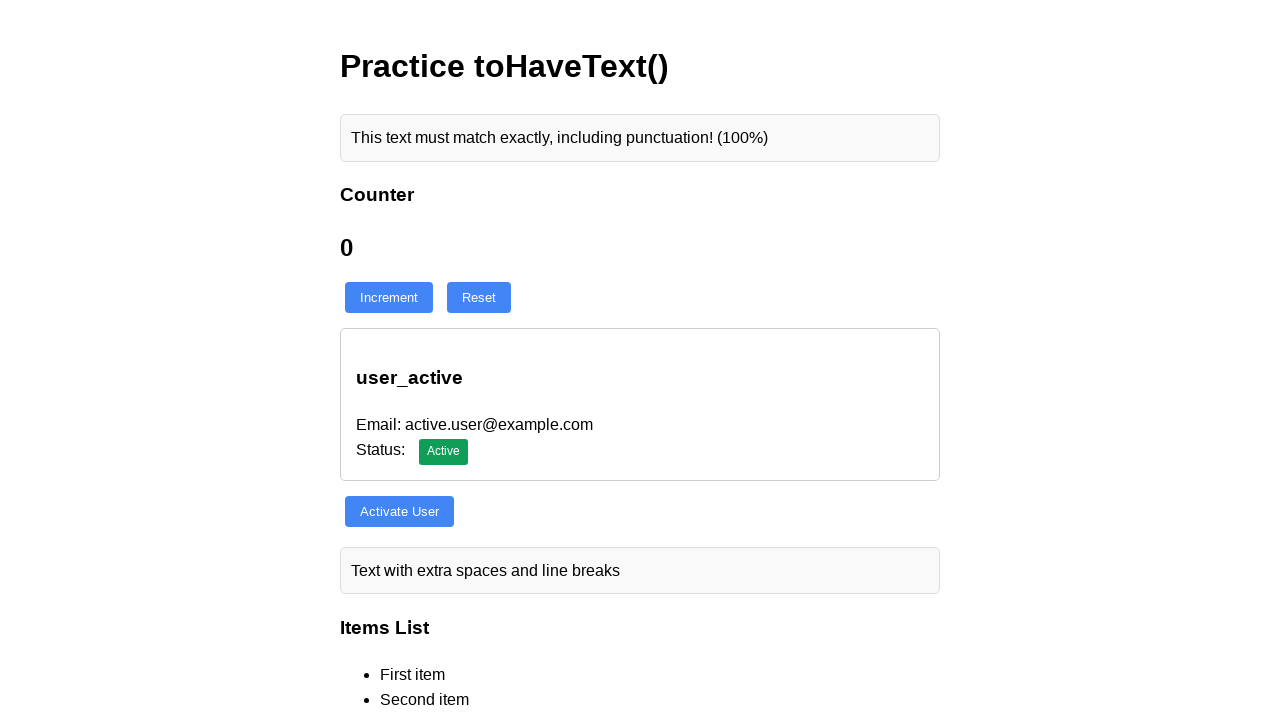

Verified status changed to 'Active'
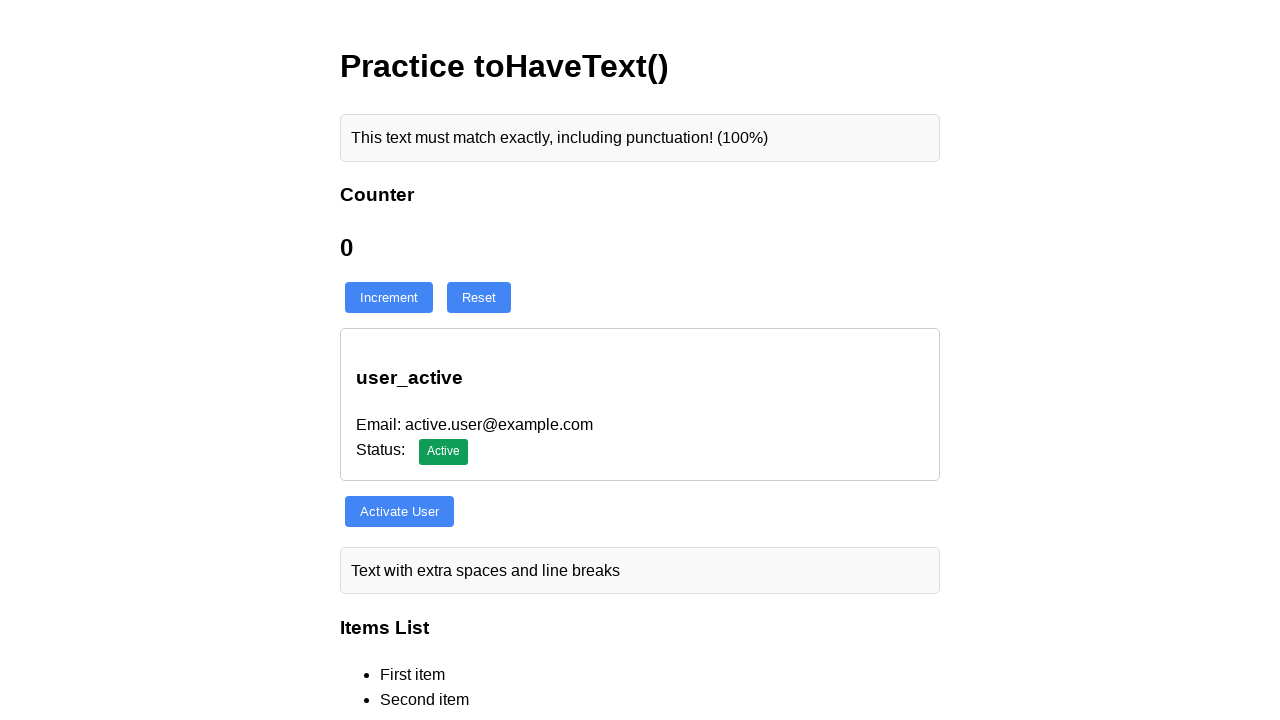

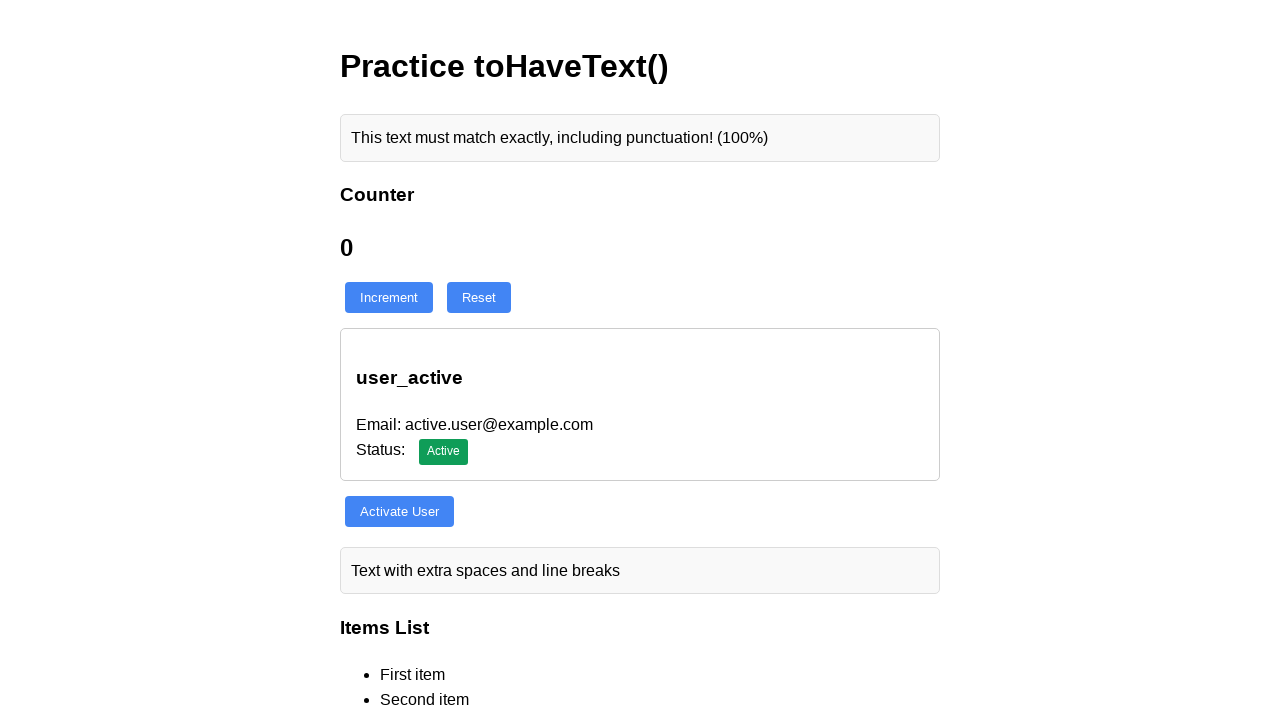